Navigates to a practice automation page, scrolls to a table section, and extracts information about table structure including column count, row count, and second row content

Starting URL: https://rahulshettyacademy.com/AutomationPractice/

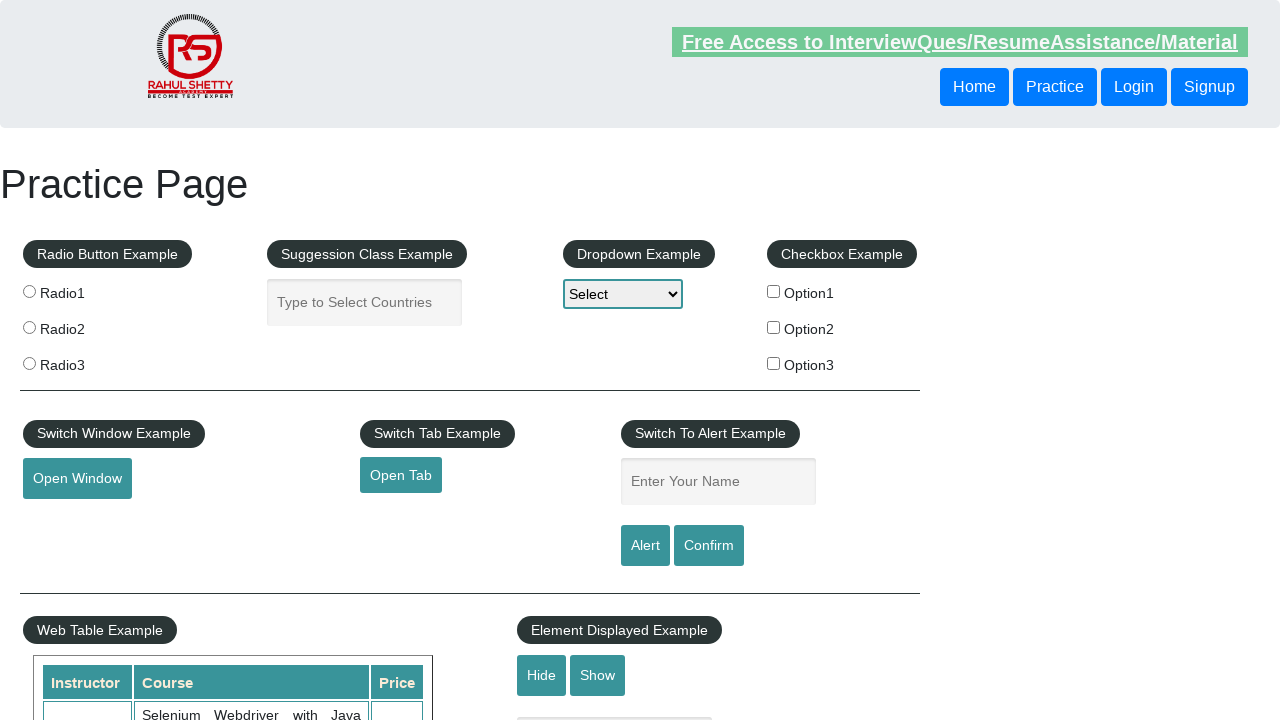

Scrolled down 500 pixels to view table section
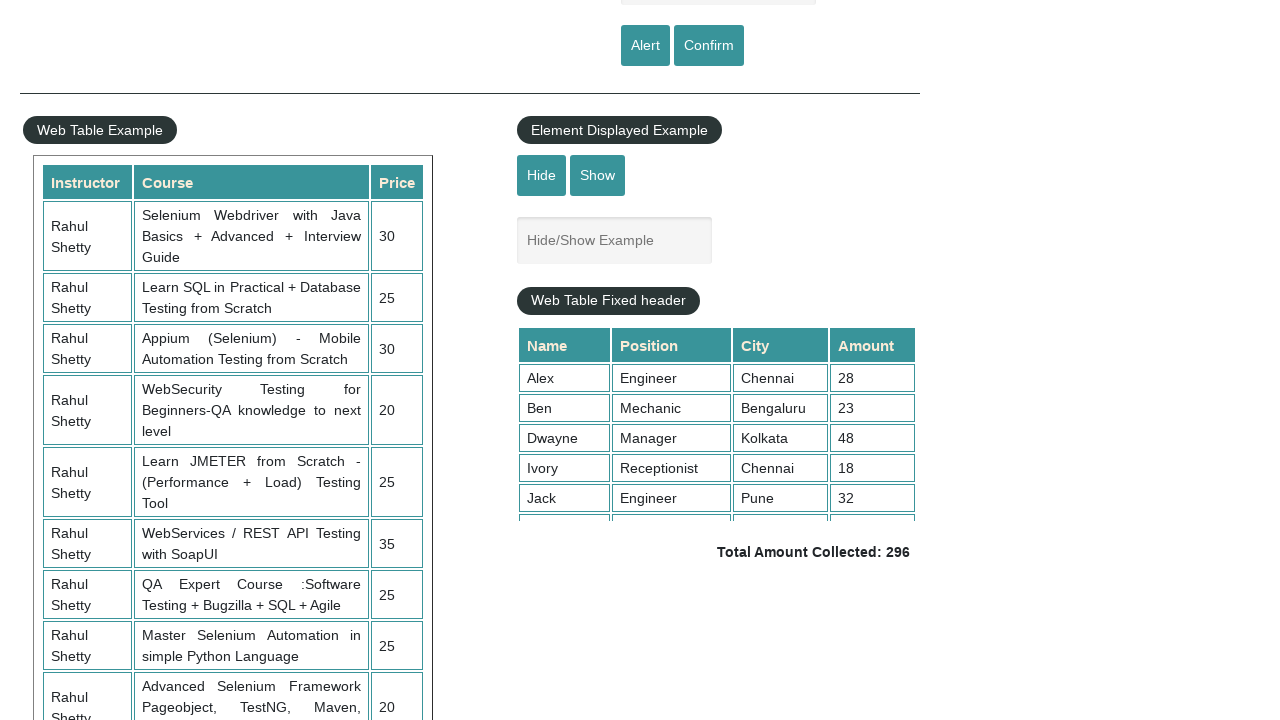

Table with name 'courses' is now visible
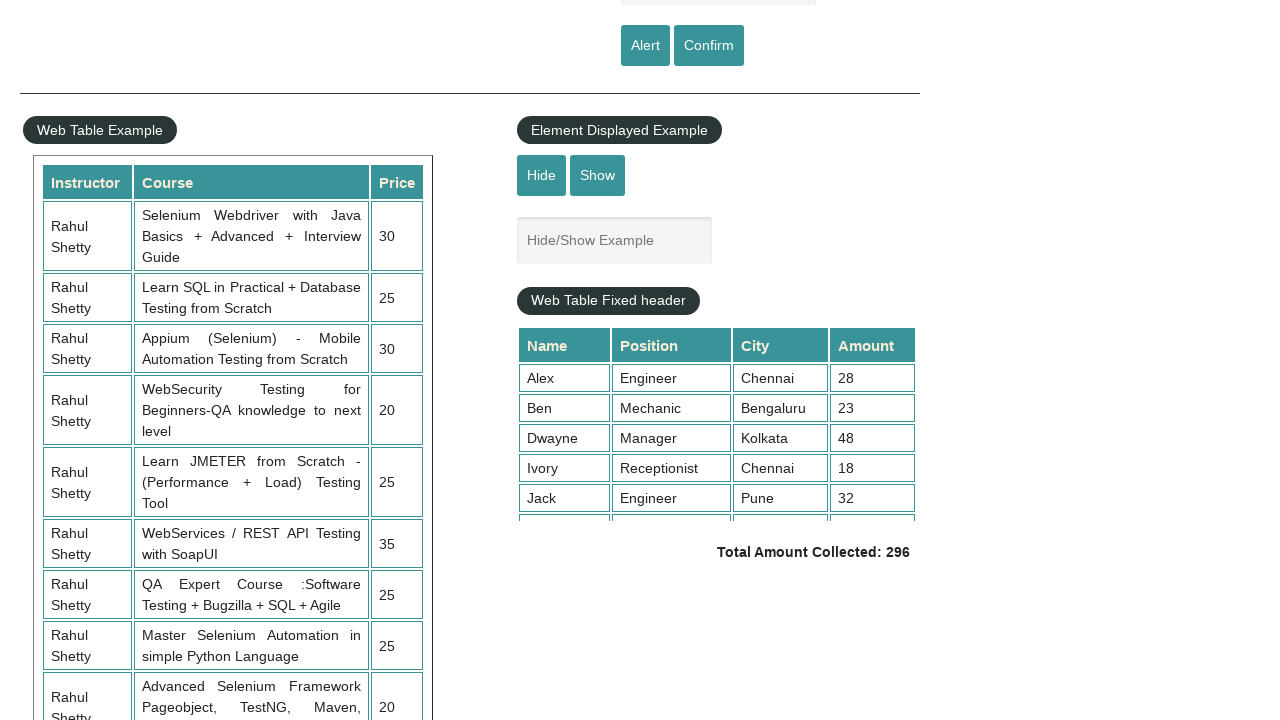

Retrieved 3 column headers from the table
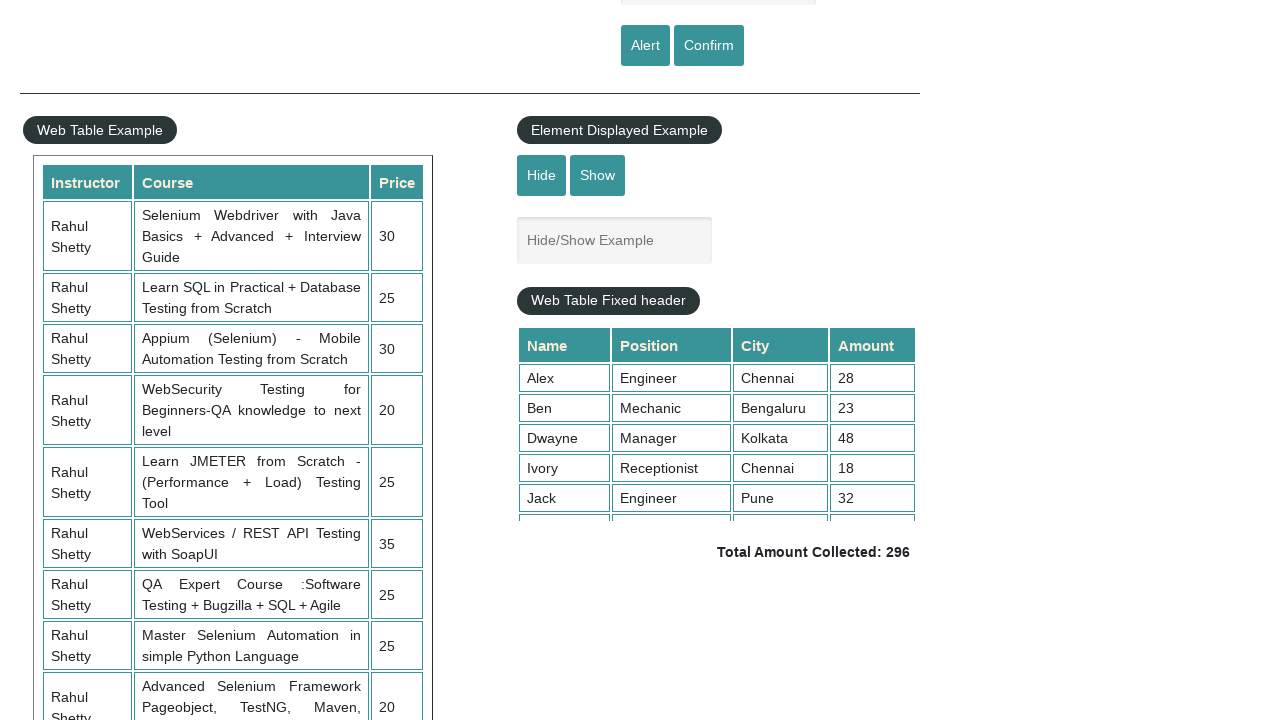

Retrieved 10 course fee entries from column 3
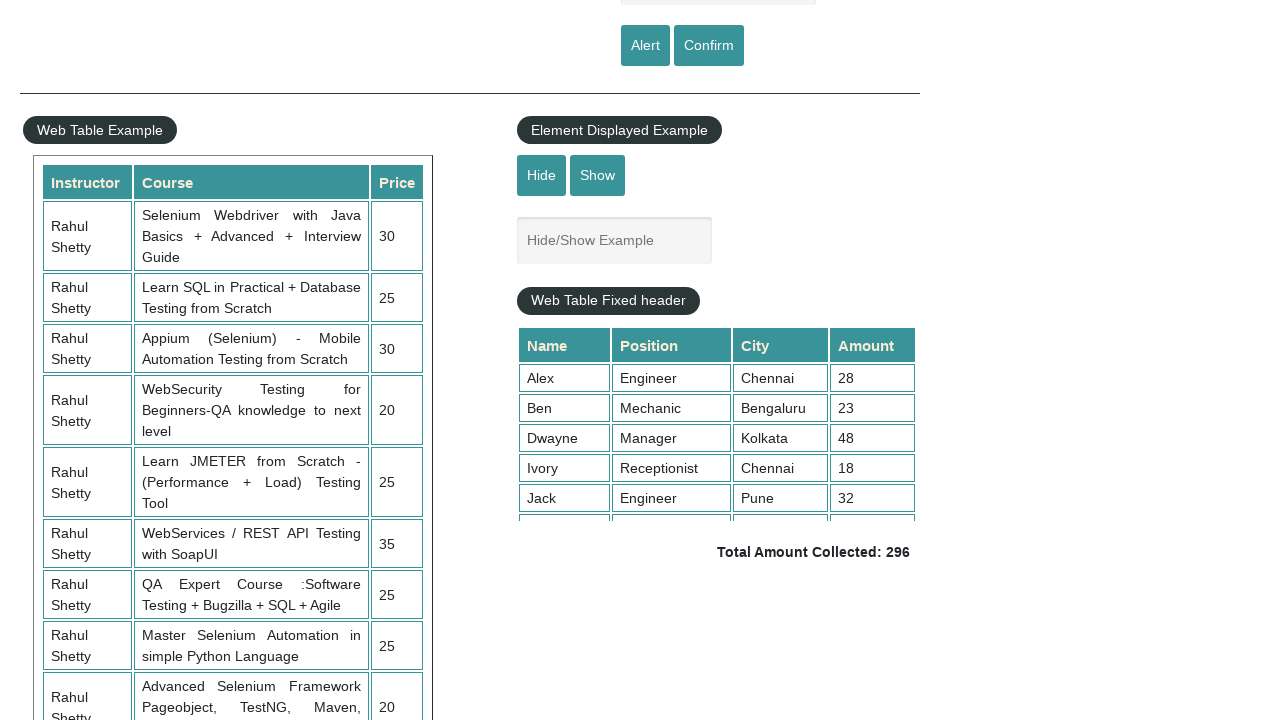

Retrieved total of 11 rows from the table
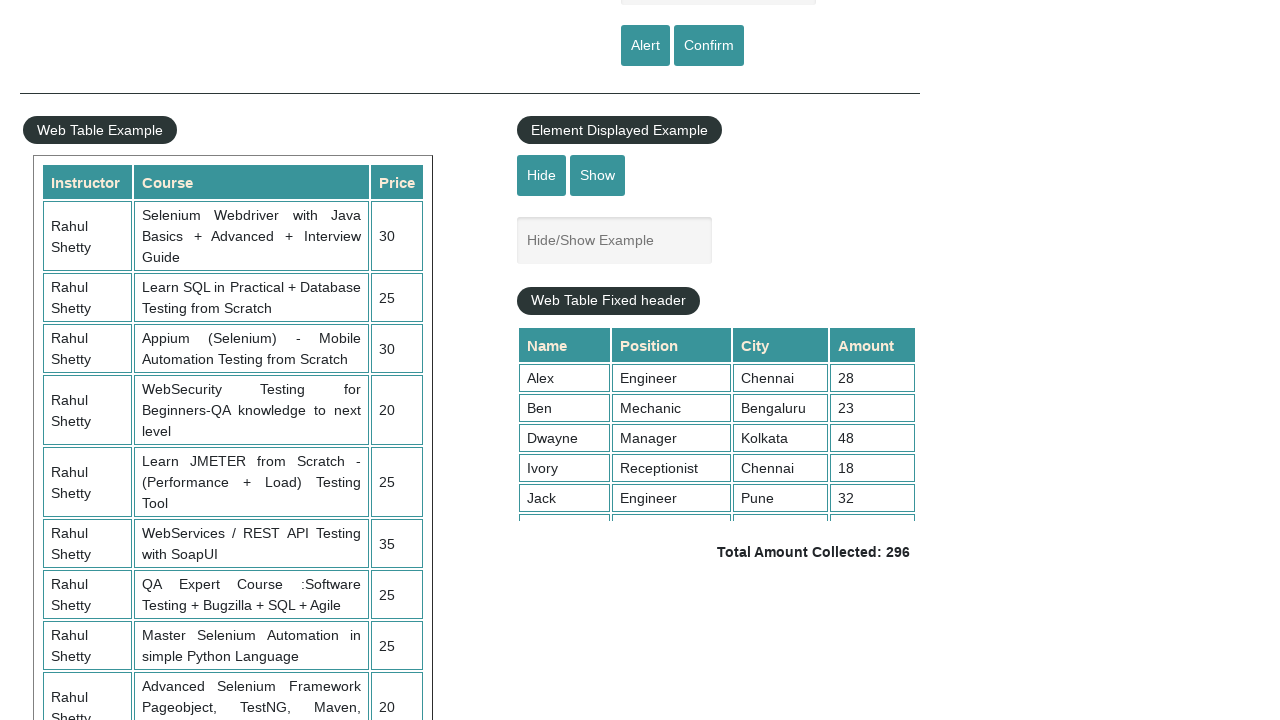

Extracted text content from second row: 
                            Rahul Shetty
                            Learn SQL in Practical + Database Testing from Scratch
                            25
                        
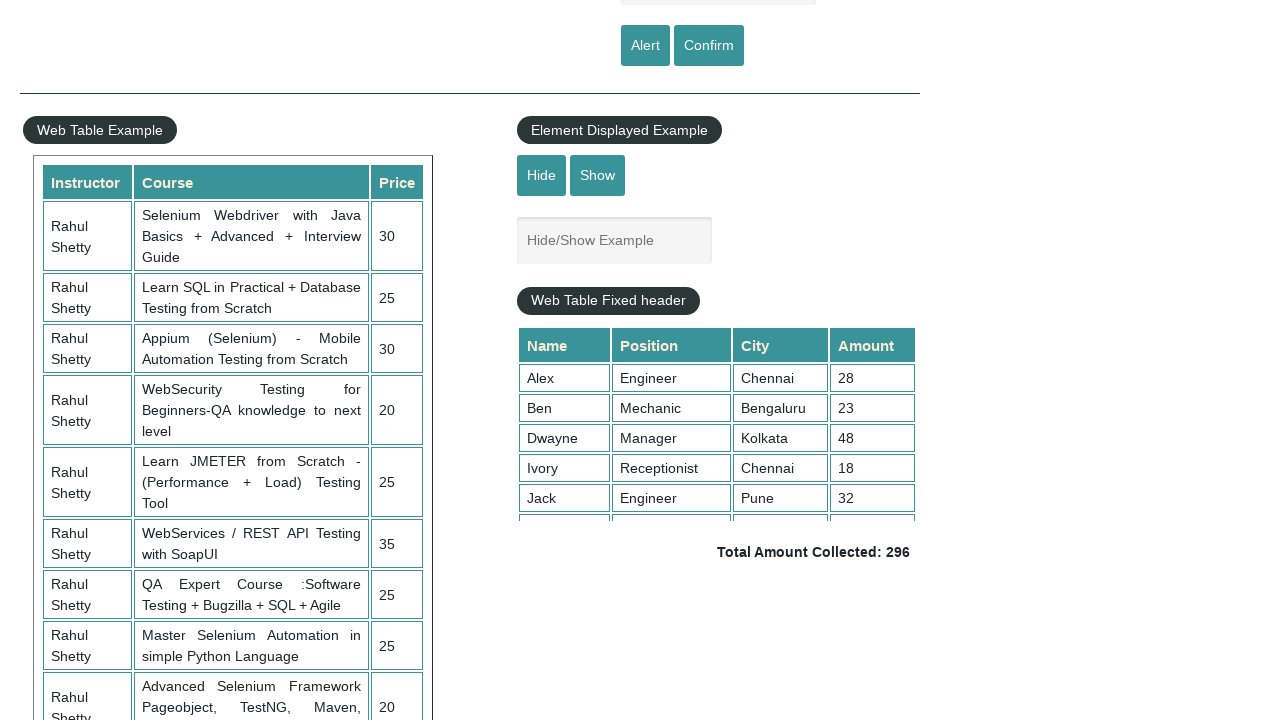

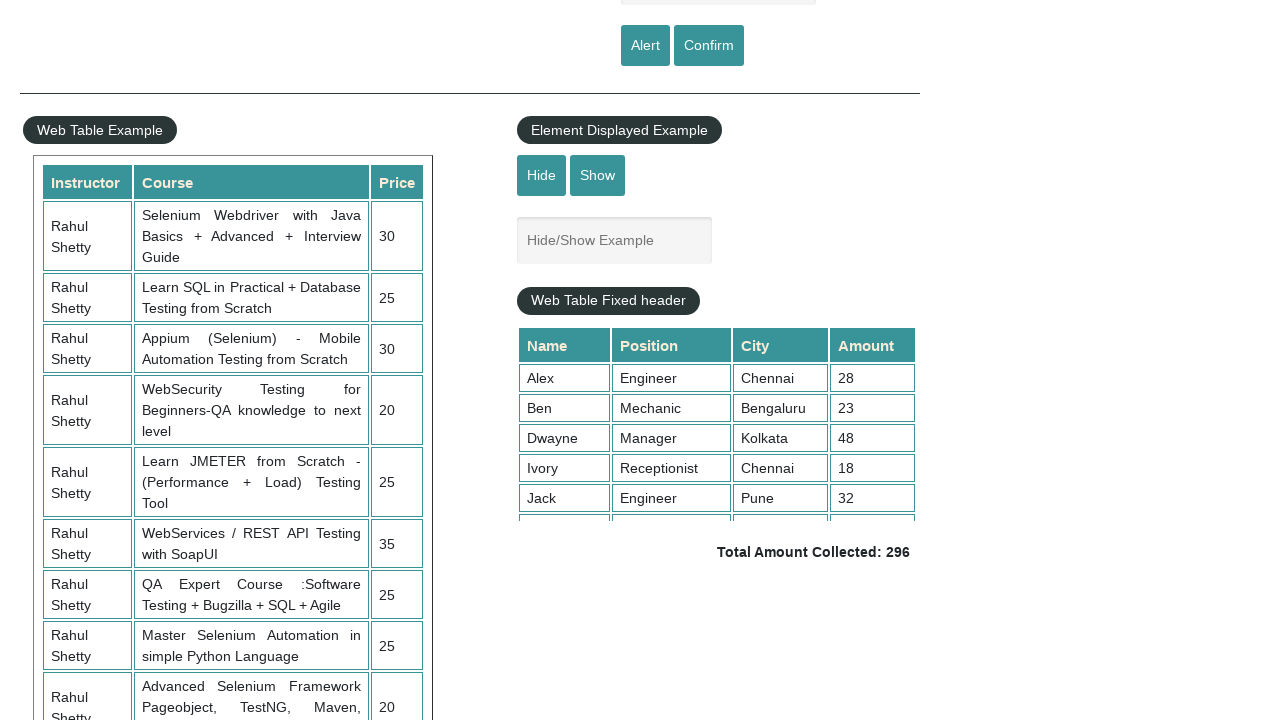